Navigates to Udemy homepage and verifies the page loads by checking the title is accessible

Starting URL: https://www.udemy.com/

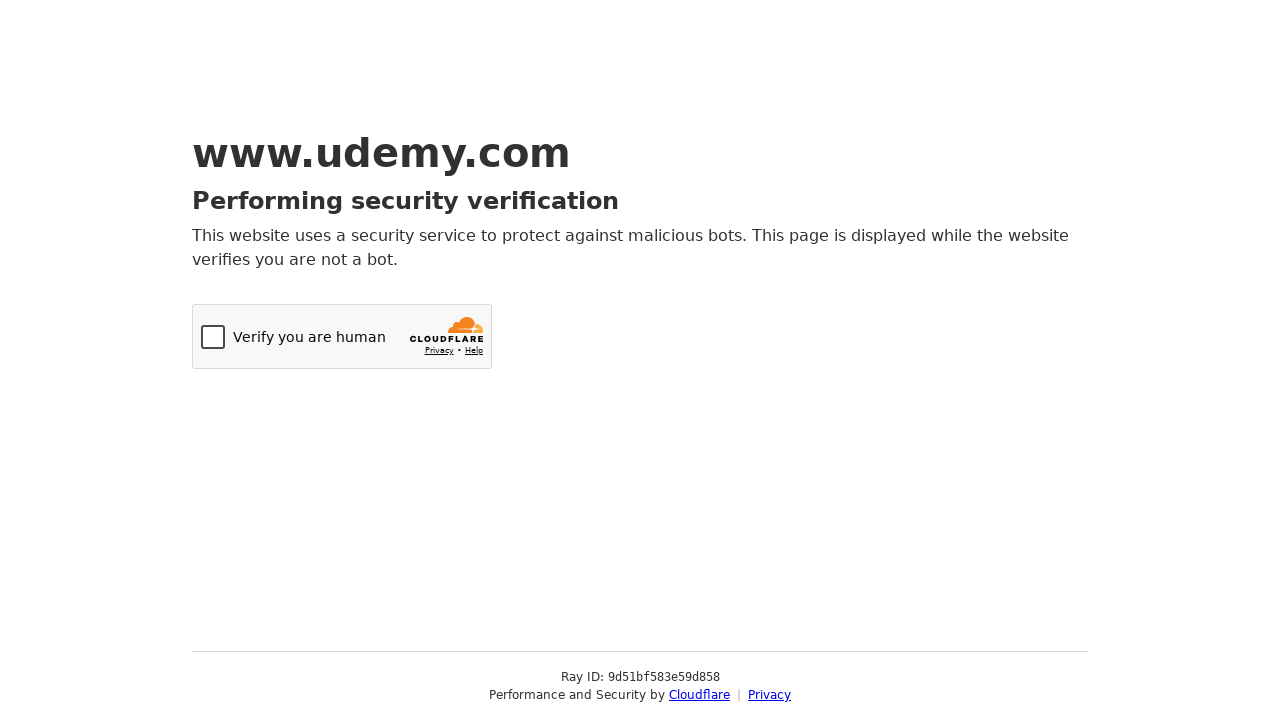

Navigated to Udemy homepage
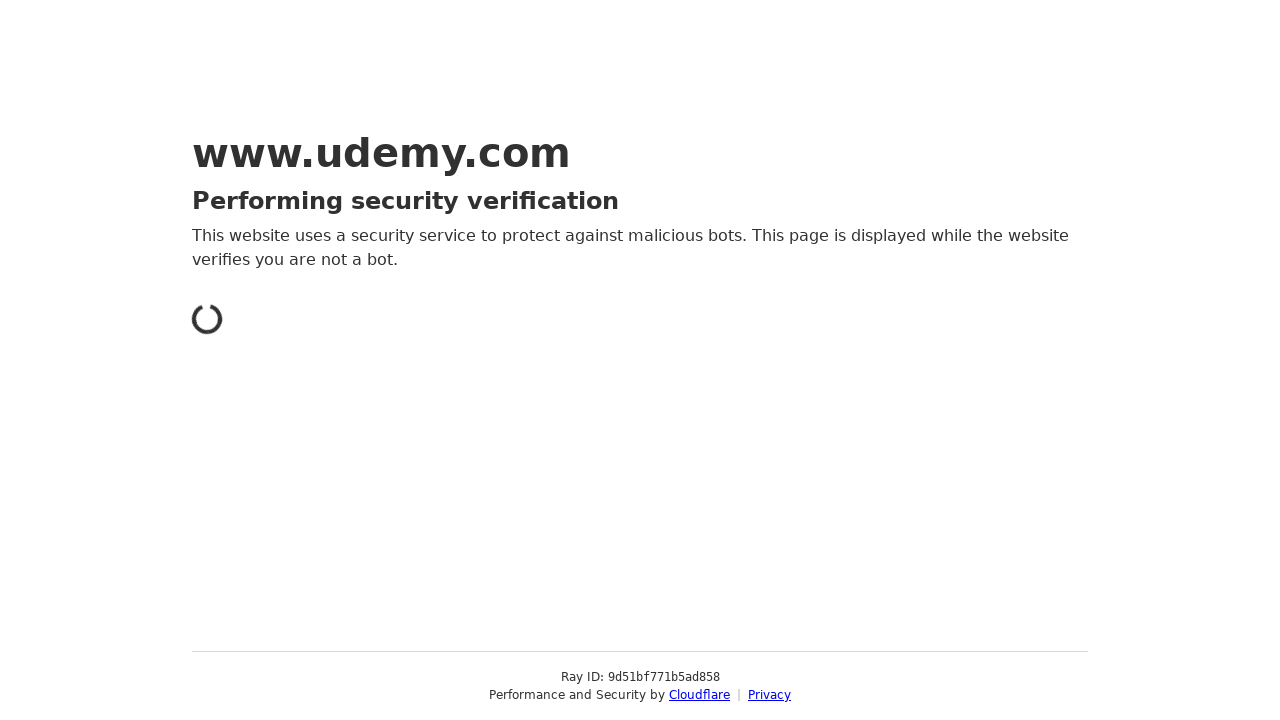

Page DOM content loaded
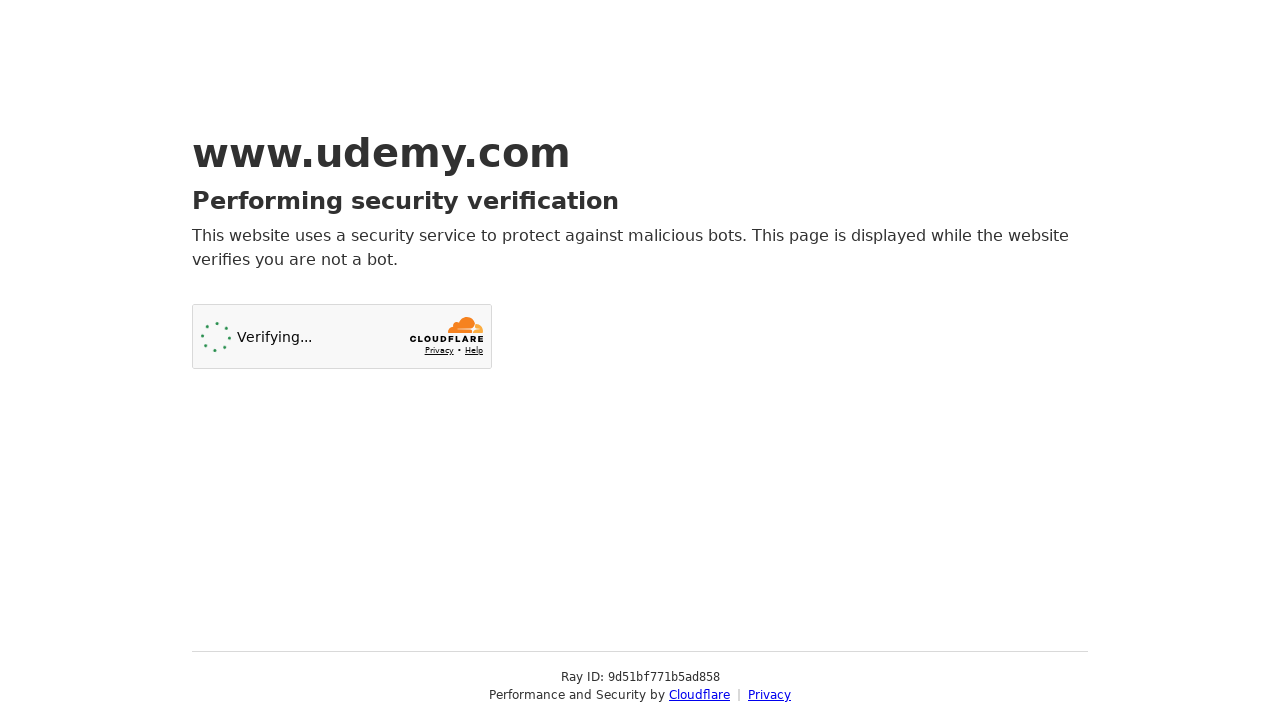

Retrieved page title: 'Just a moment...'
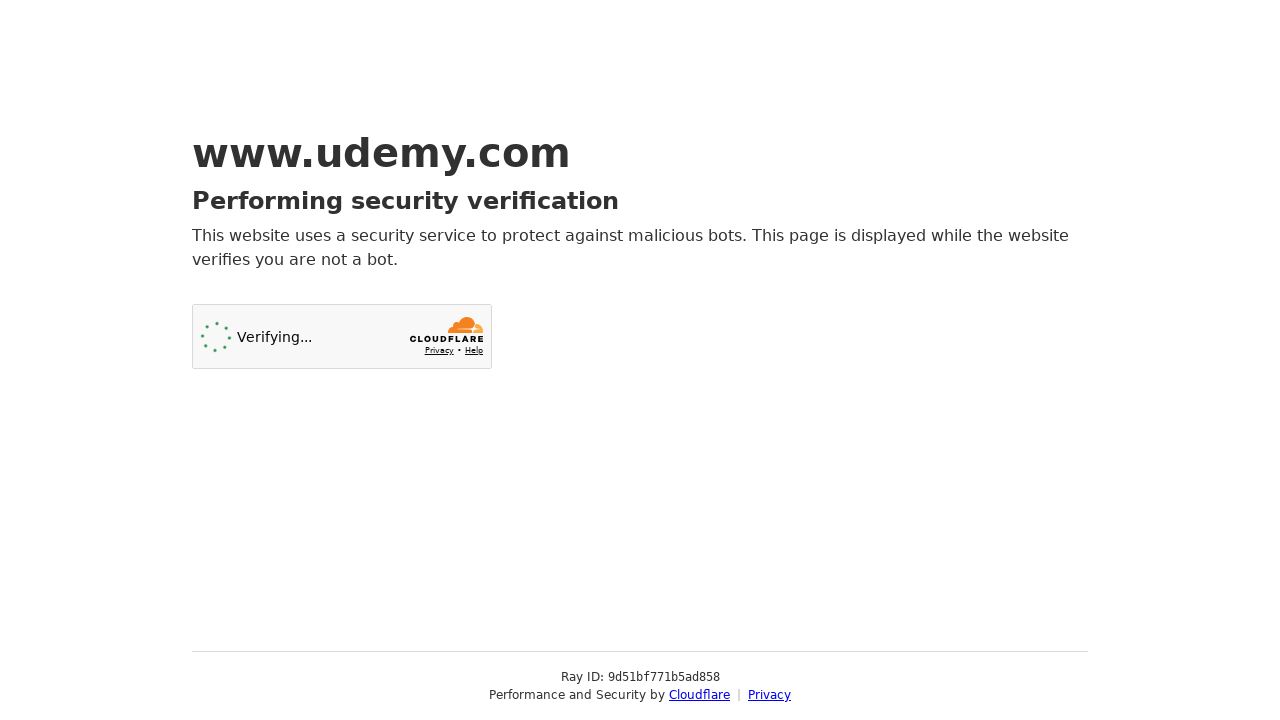

Verified page title is not empty and is accessible
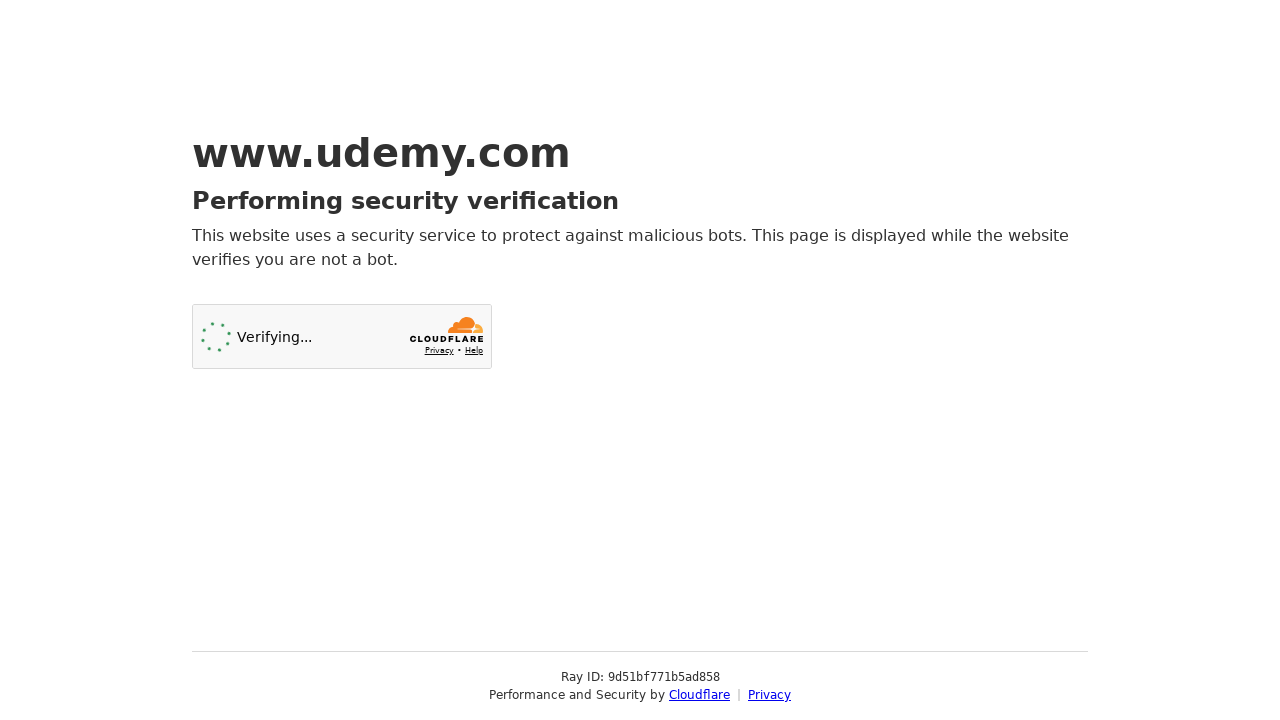

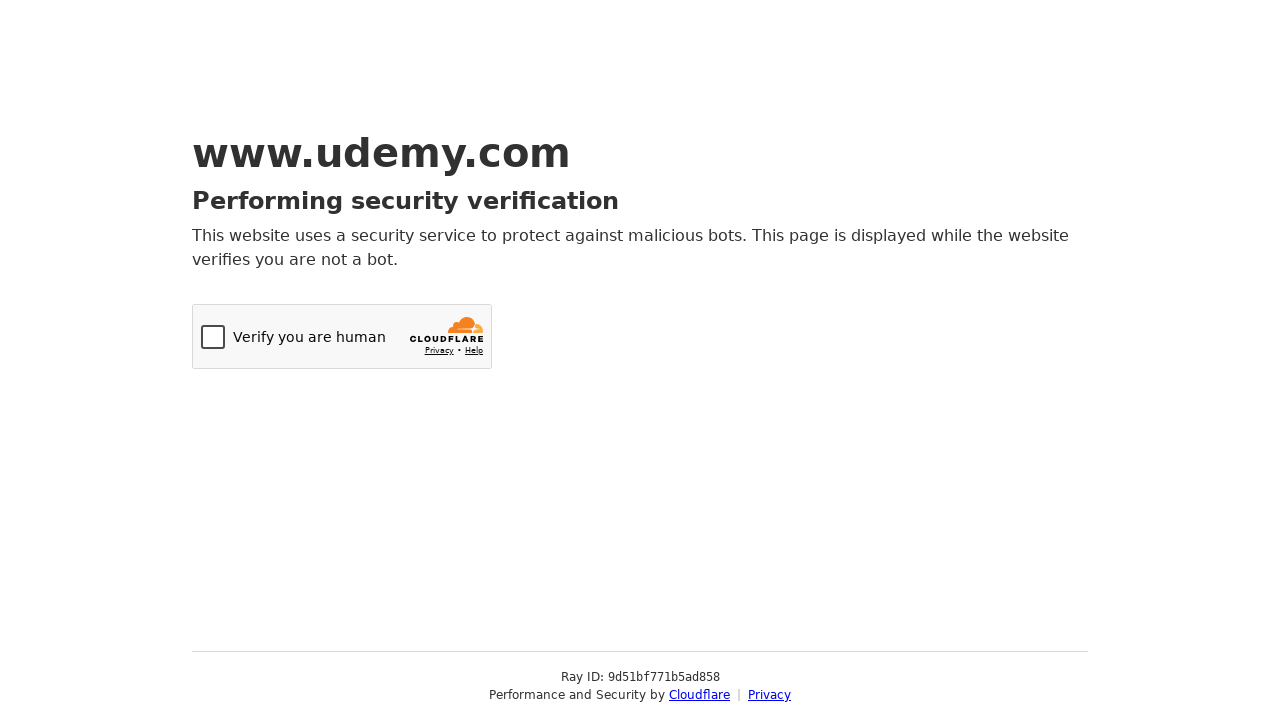